Tests checkbox functionality by checking if checkboxes are selected and clicking them if they are not selected

Starting URL: https://the-internet.herokuapp.com/checkboxes

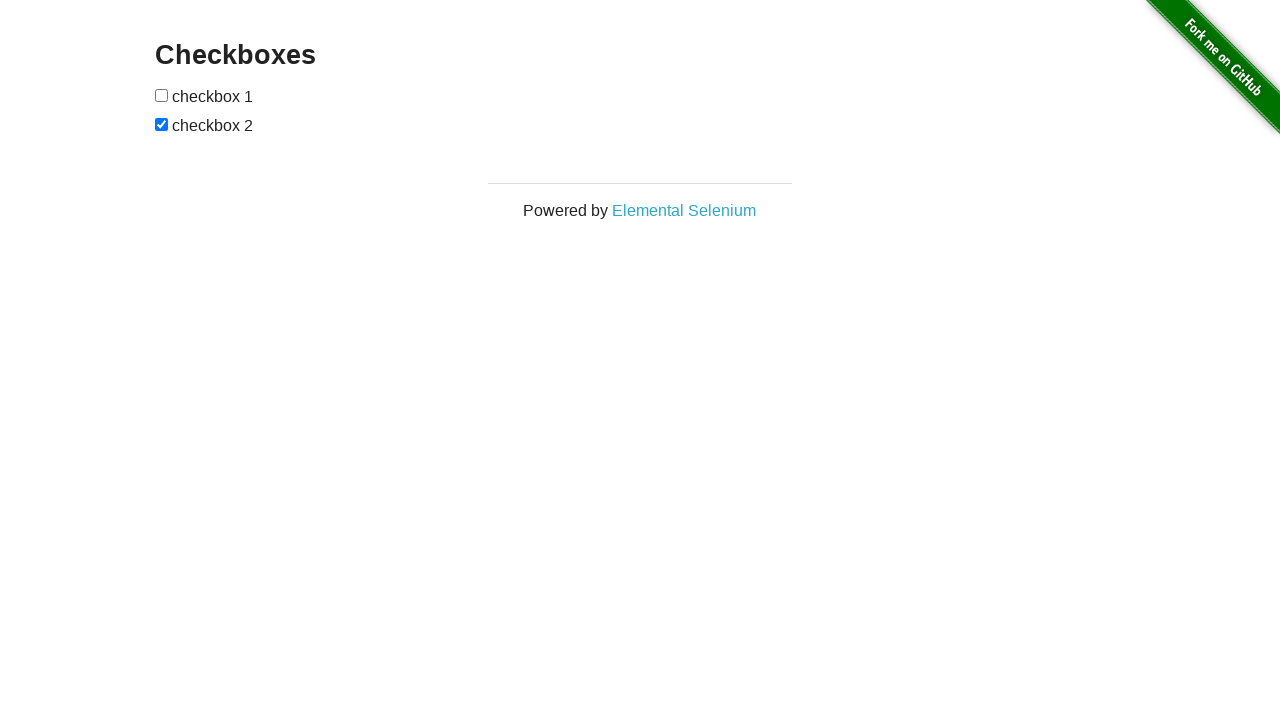

Located first checkbox element
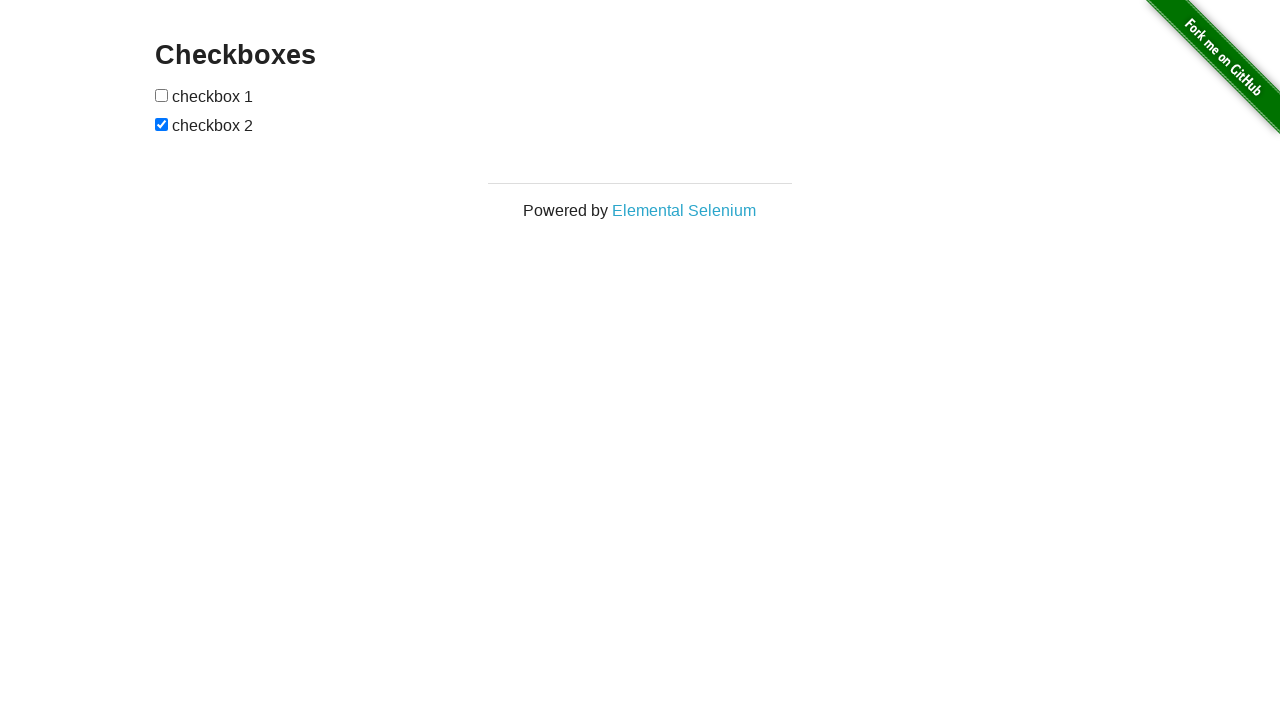

Located second checkbox element
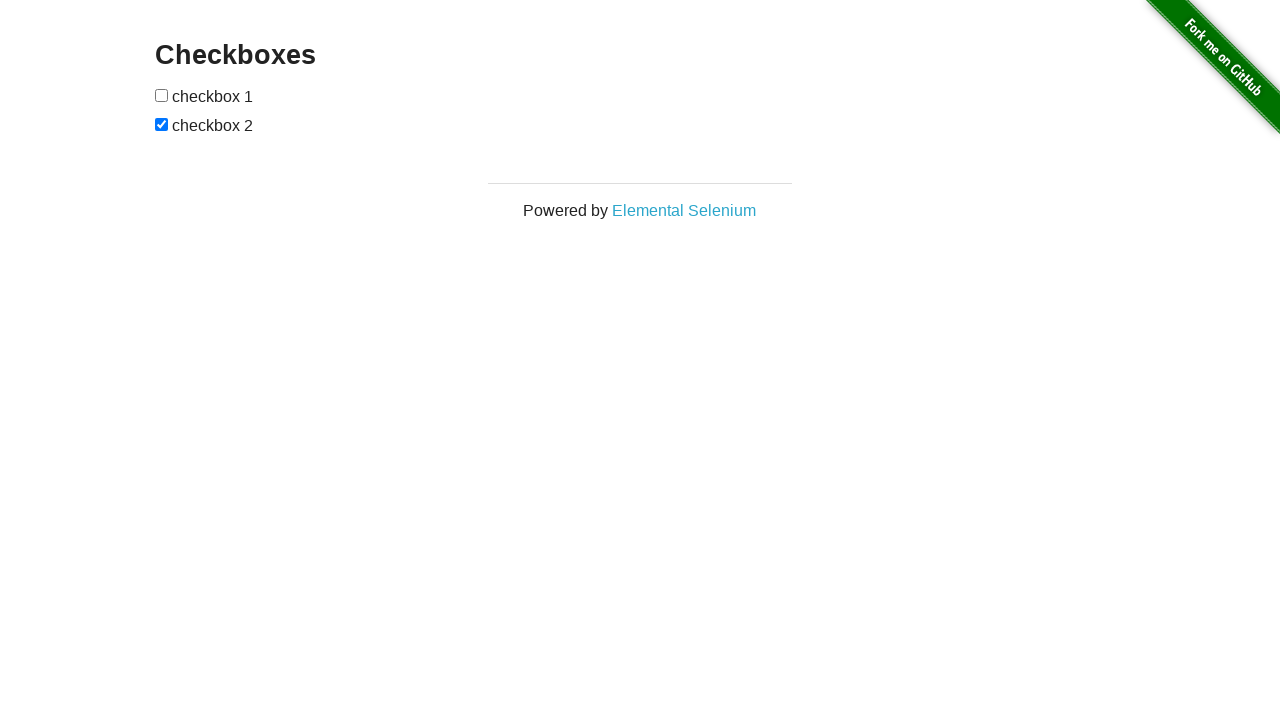

Checked first checkbox state - it was unchecked
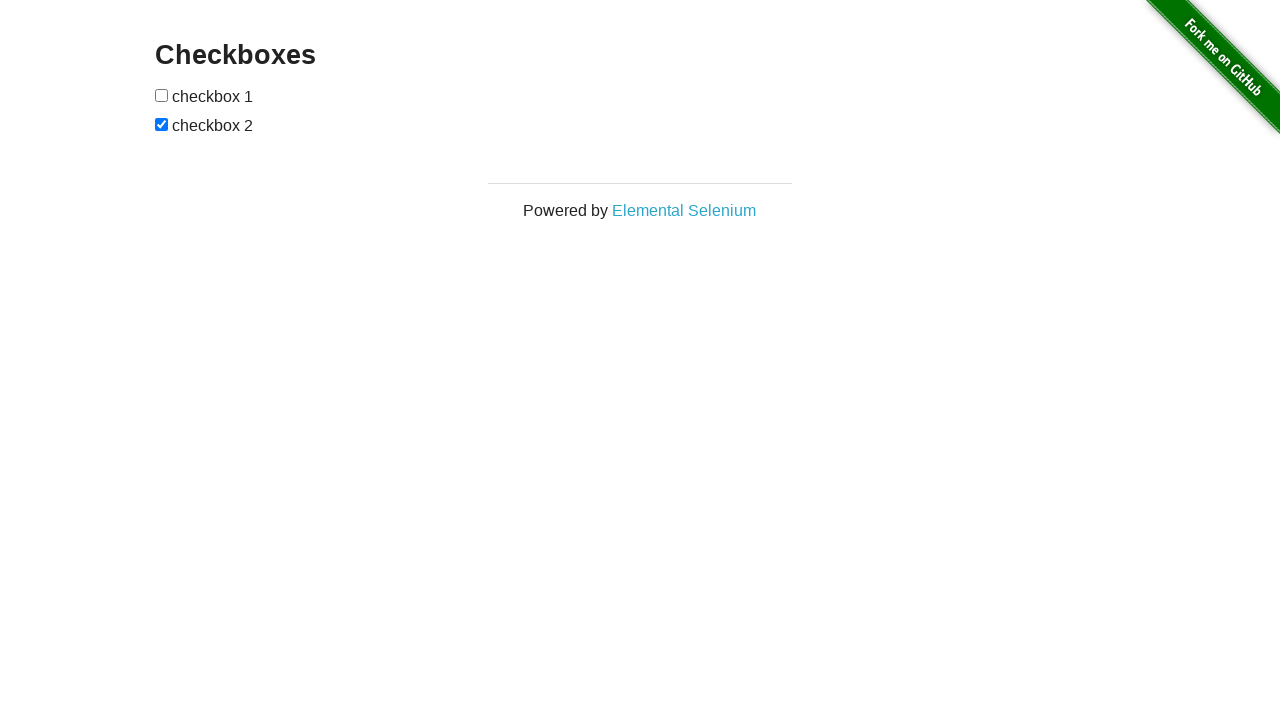

Clicked first checkbox to select it at (162, 95) on (//*[@type='checkbox'])[1]
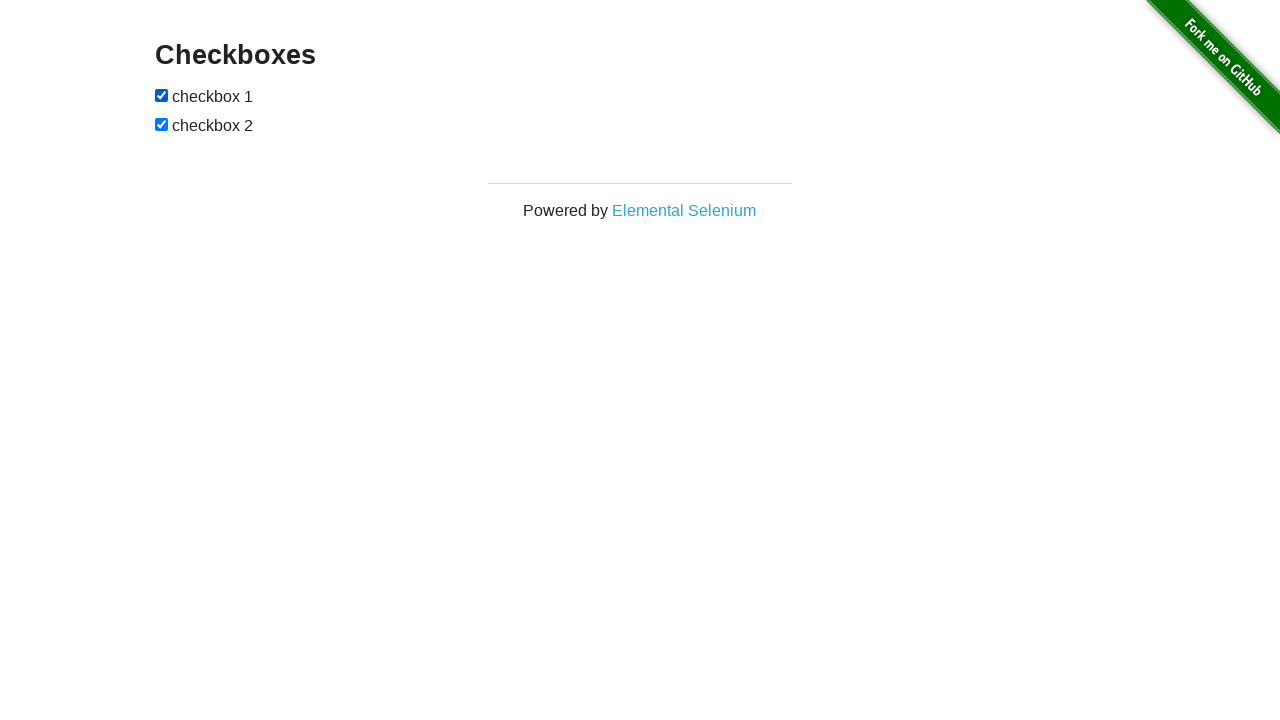

Checked second checkbox state - it was already checked
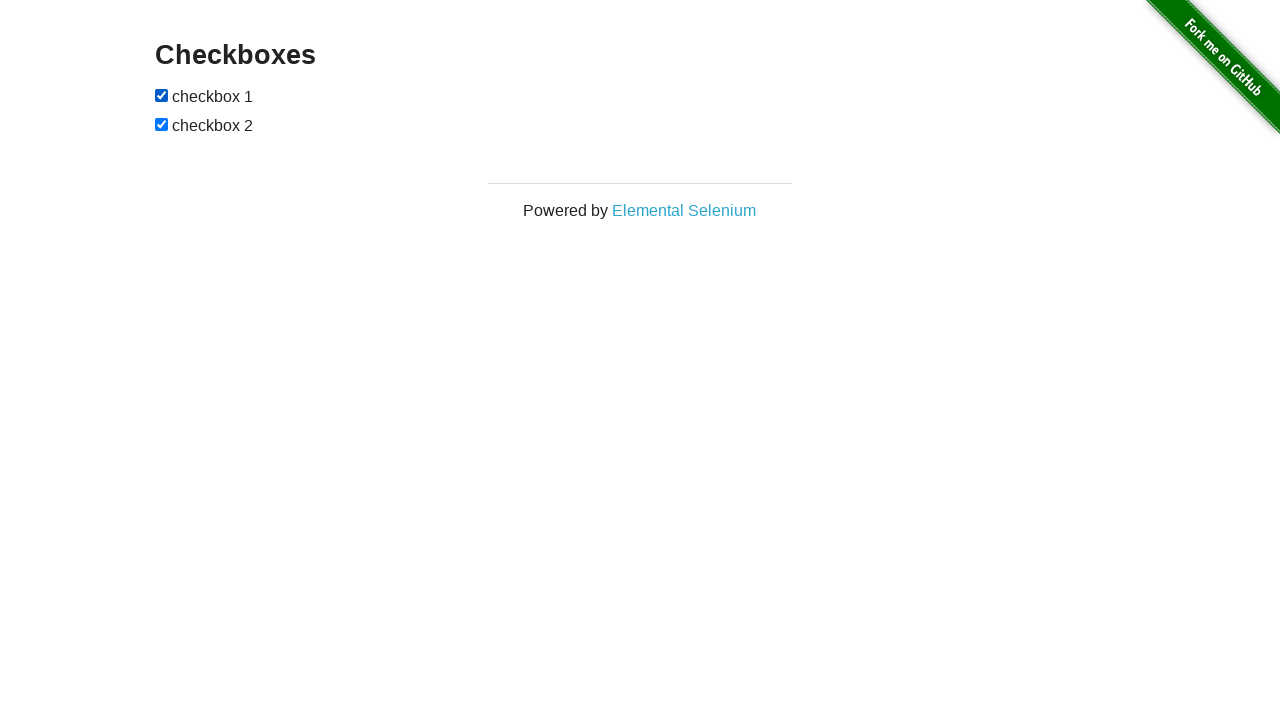

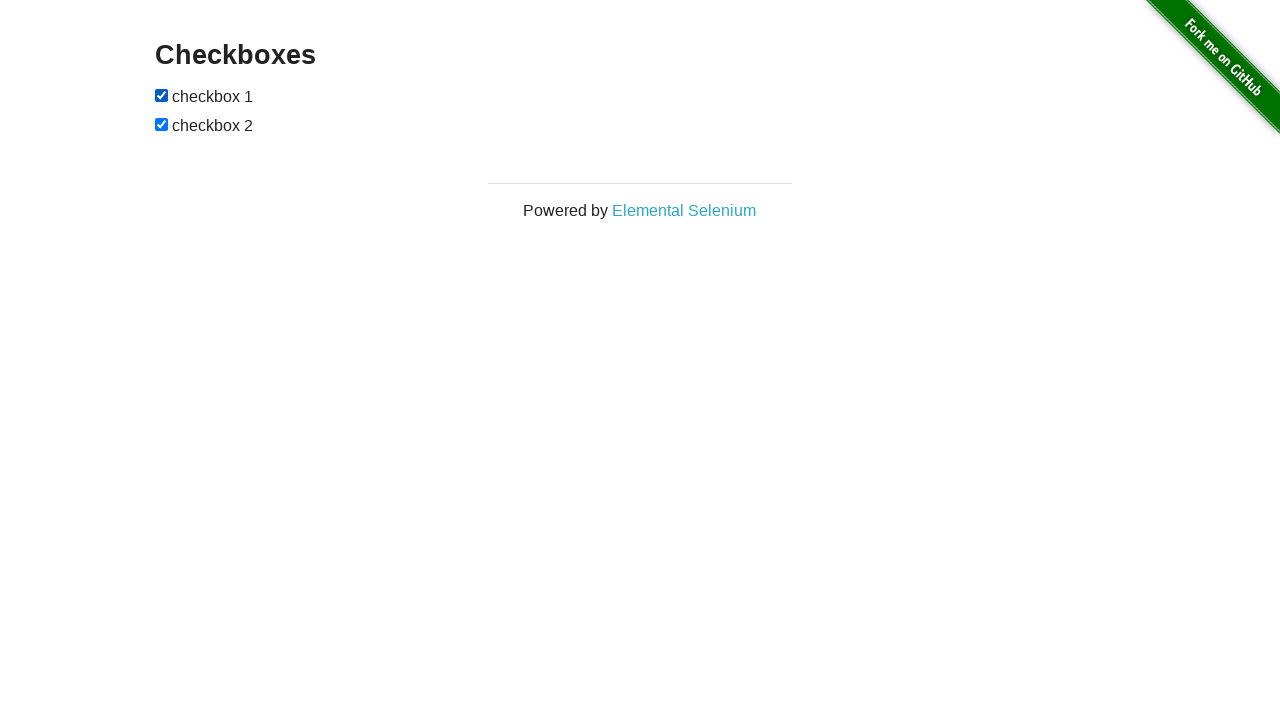